Tests file download functionality by navigating to a download page and clicking on a file link to download it.

Starting URL: https://the-internet.herokuapp.com/download

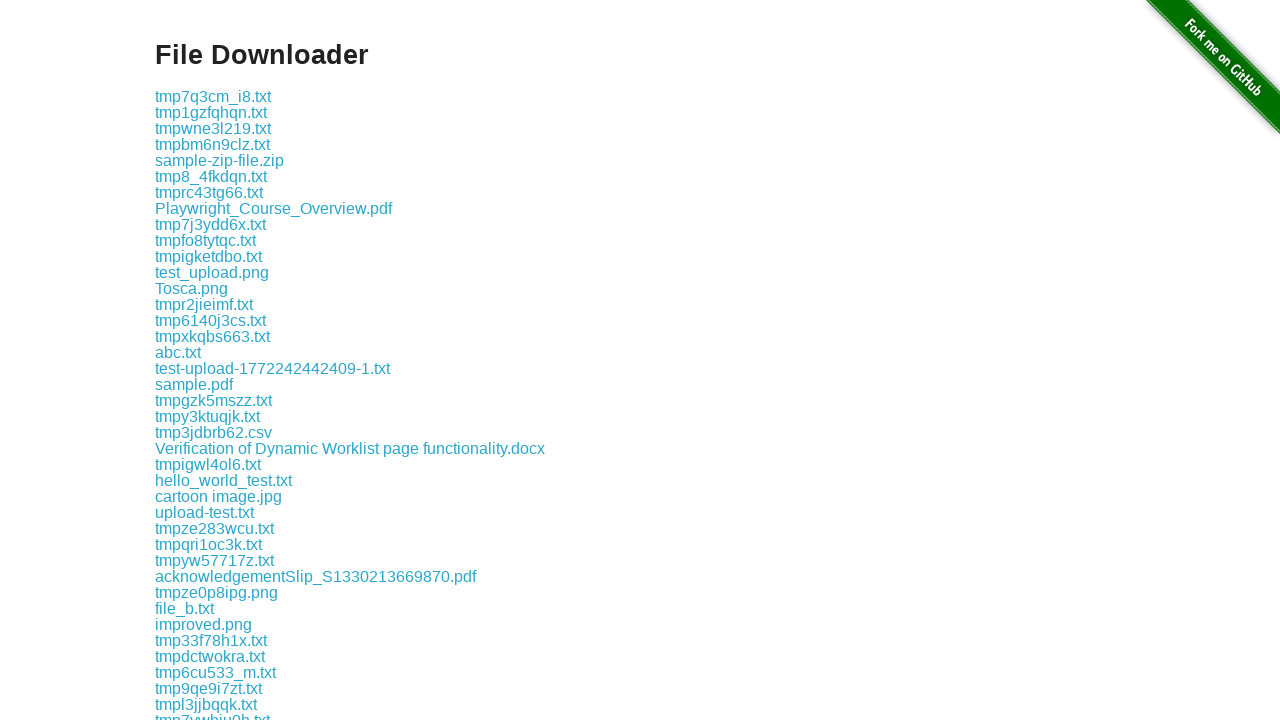

Navigated to download page
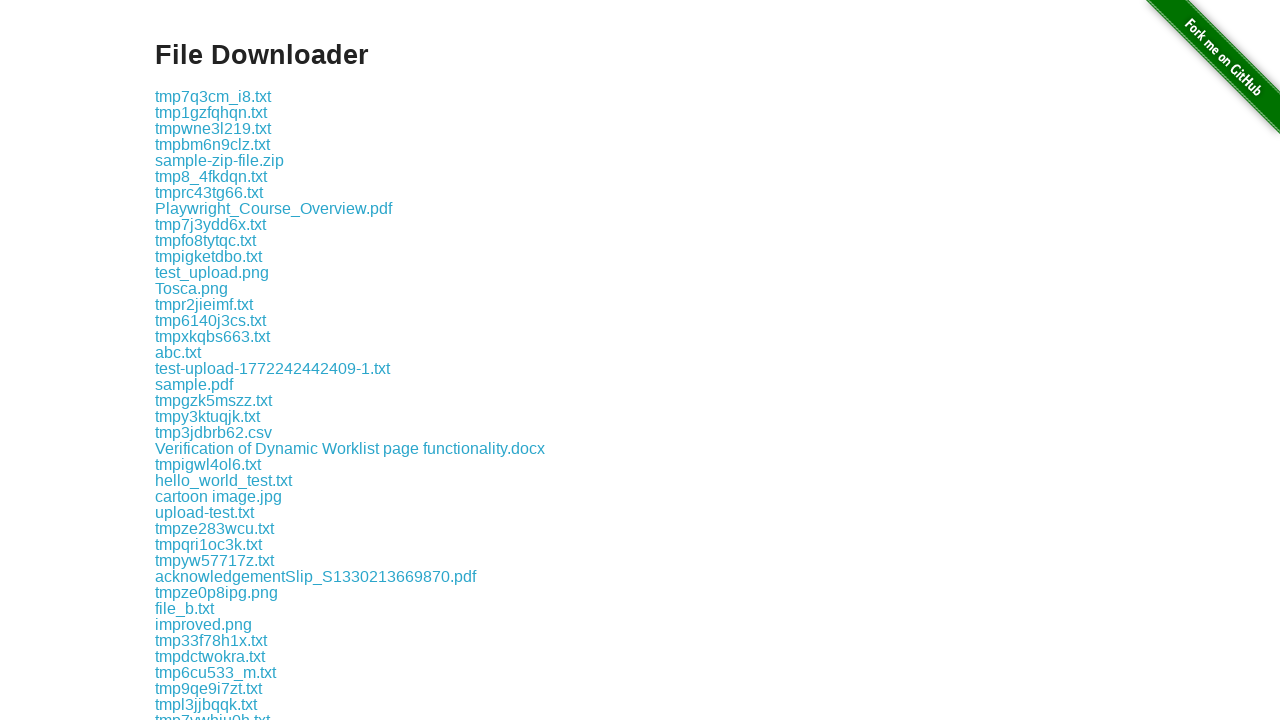

Clicked on test.txt file link to initiate download at (178, 360) on xpath=//*[text()='test.txt']
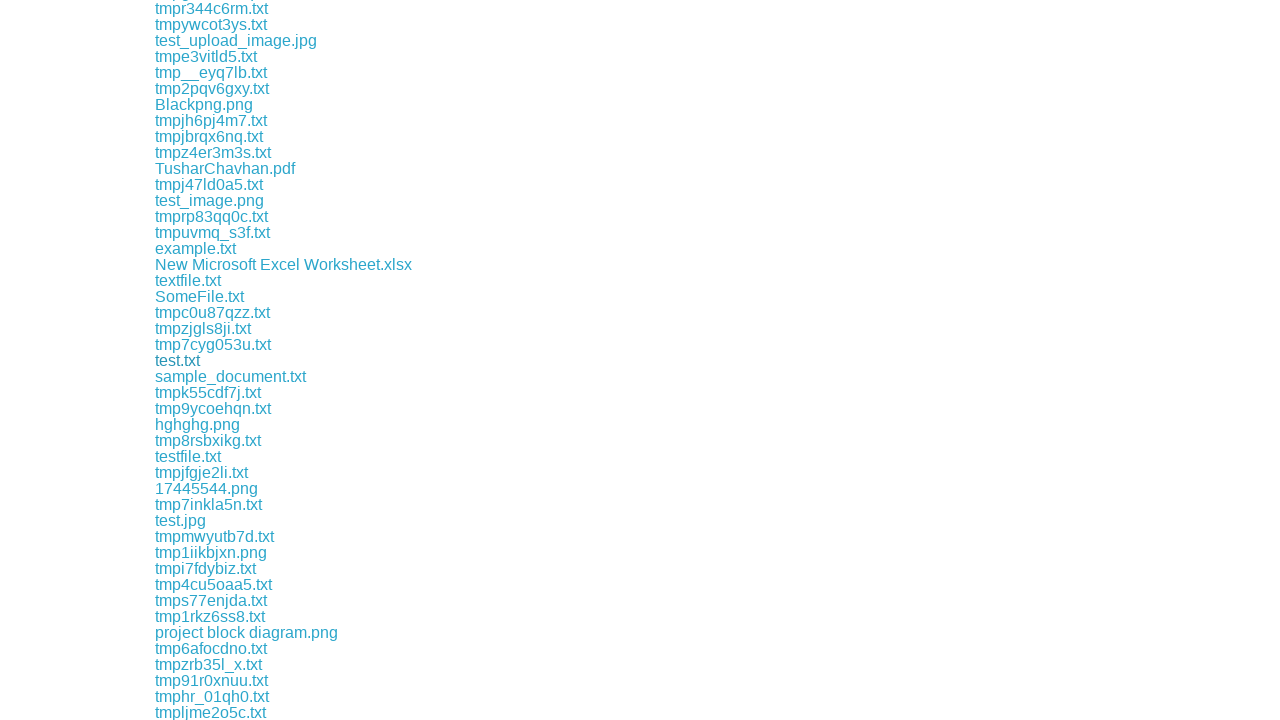

Waited 2 seconds for download to complete
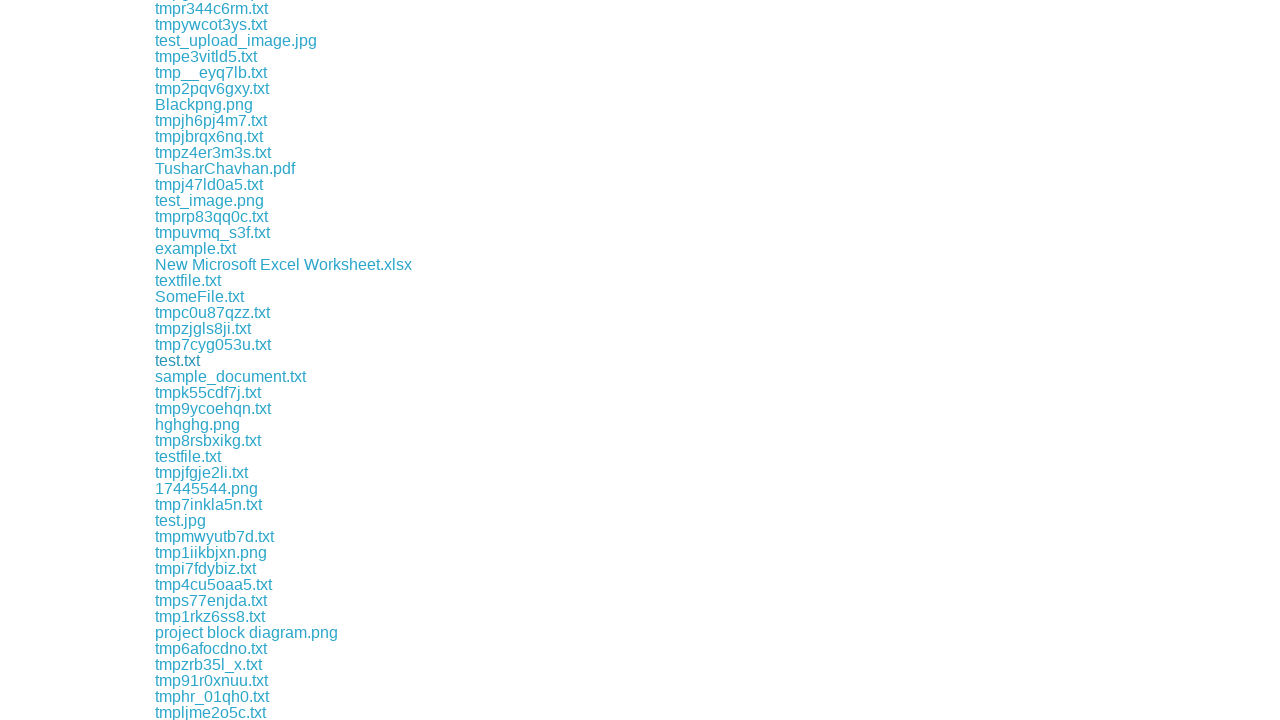

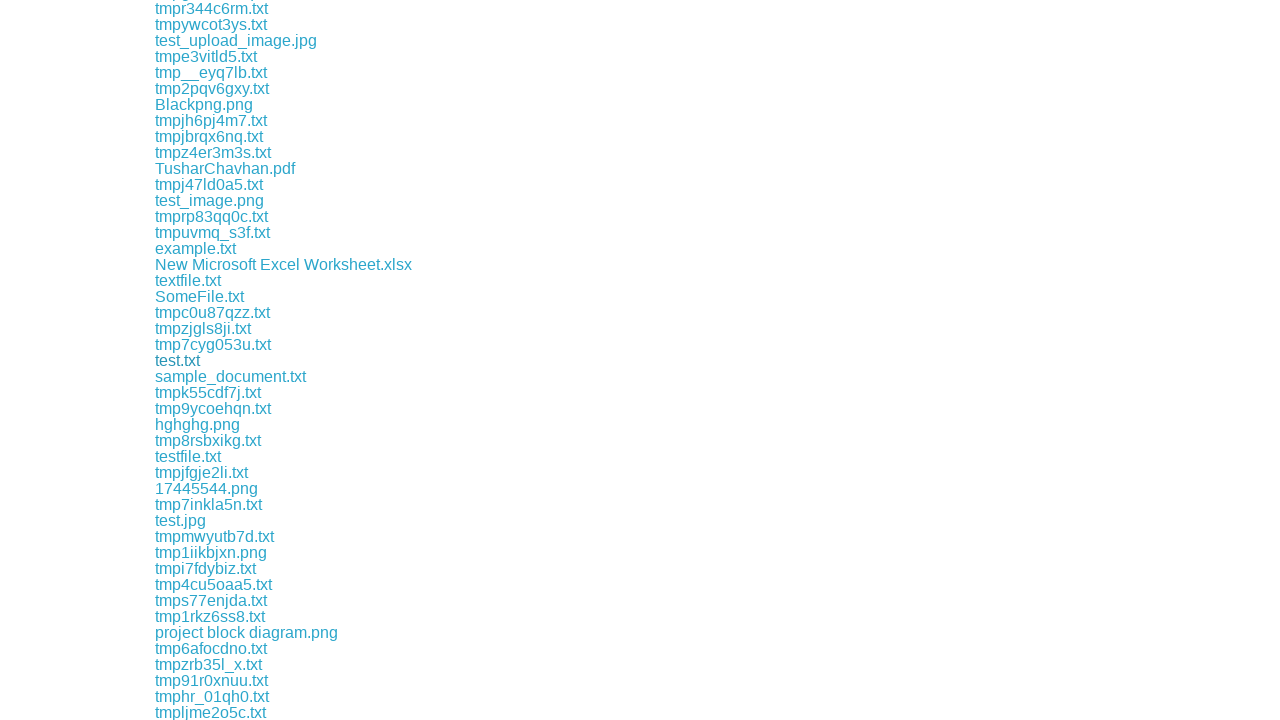